Solves a math problem by reading two numbers, calculating their sum, and selecting the result from a dropdown menu

Starting URL: http://suninjuly.github.io/selects1.html

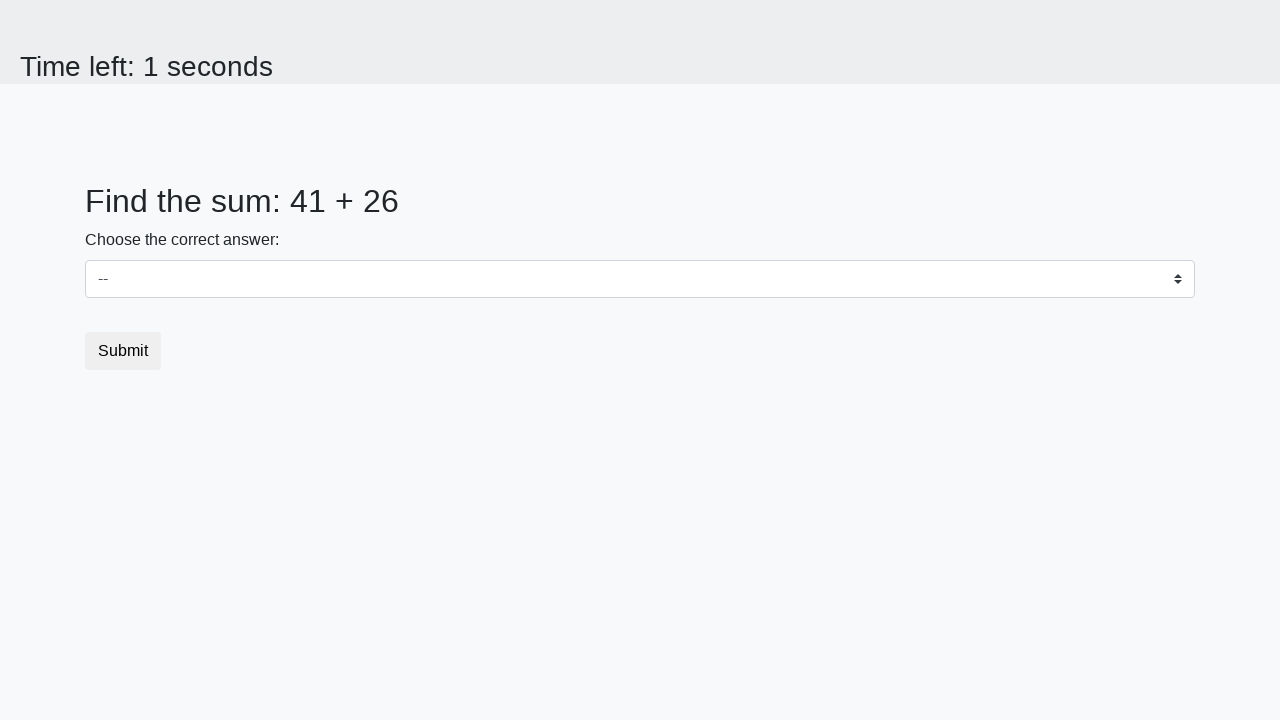

Navigated to math problem page
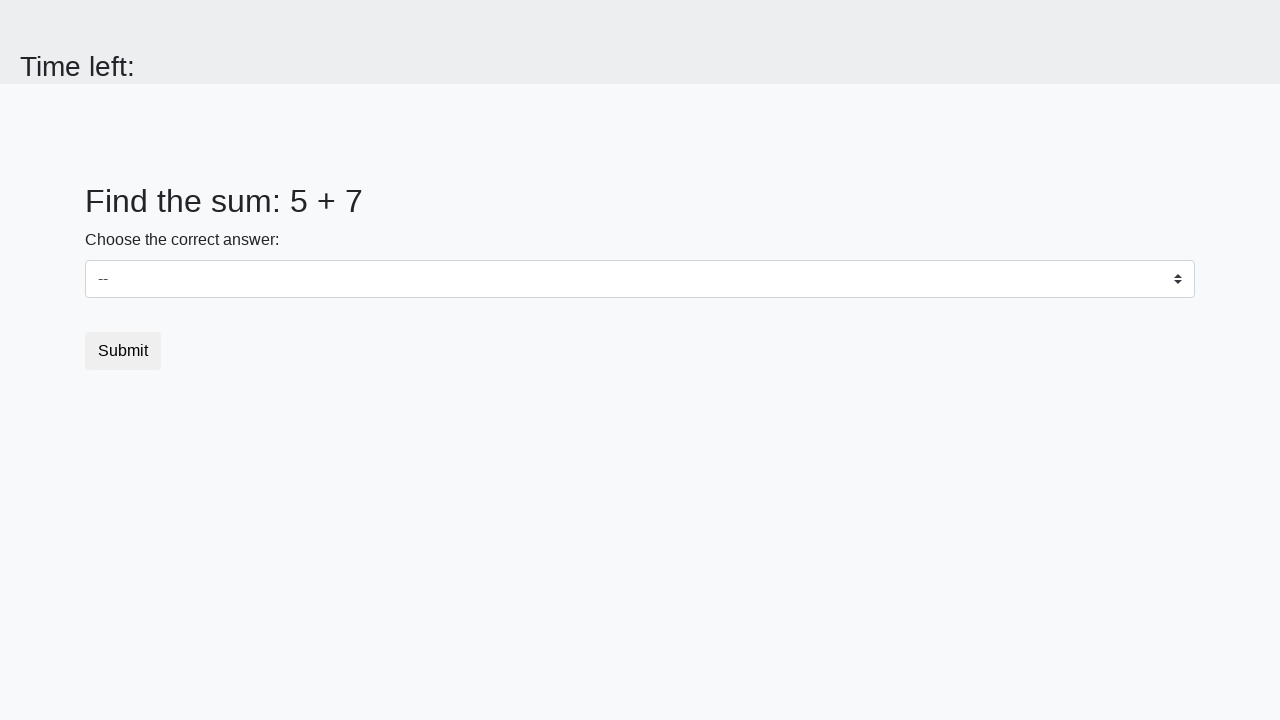

Retrieved first number: 5
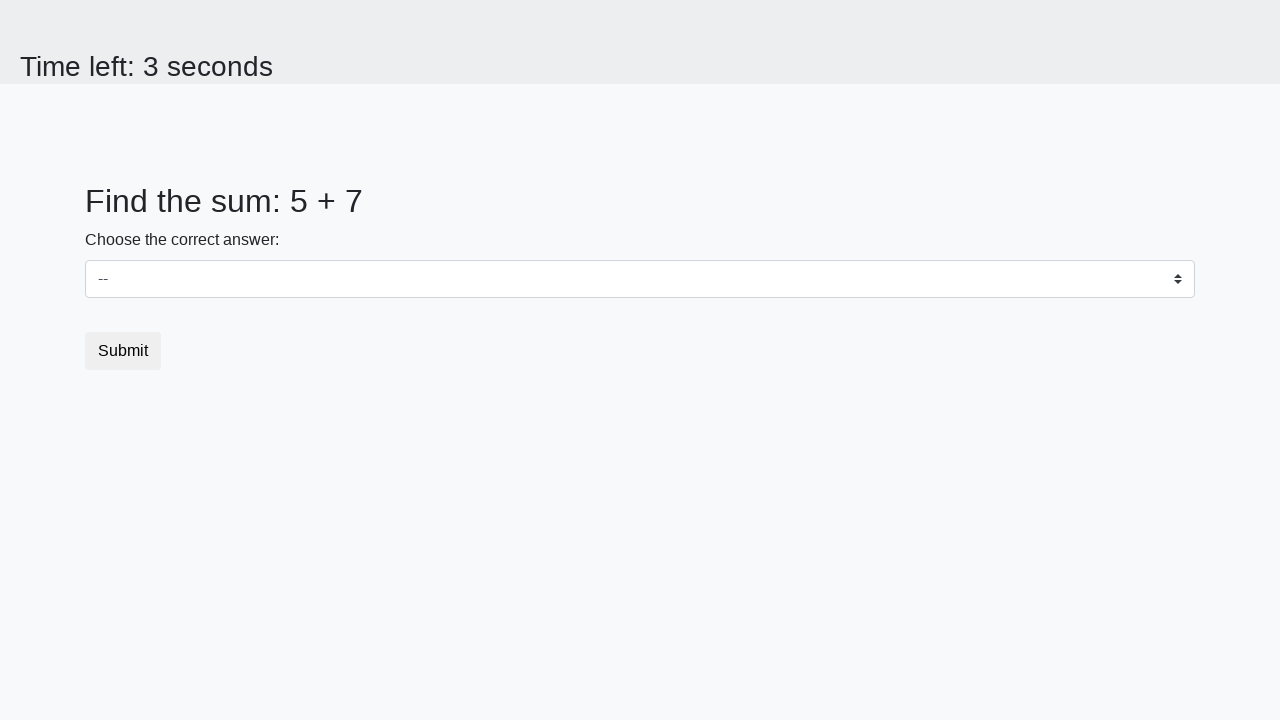

Retrieved second number: 7
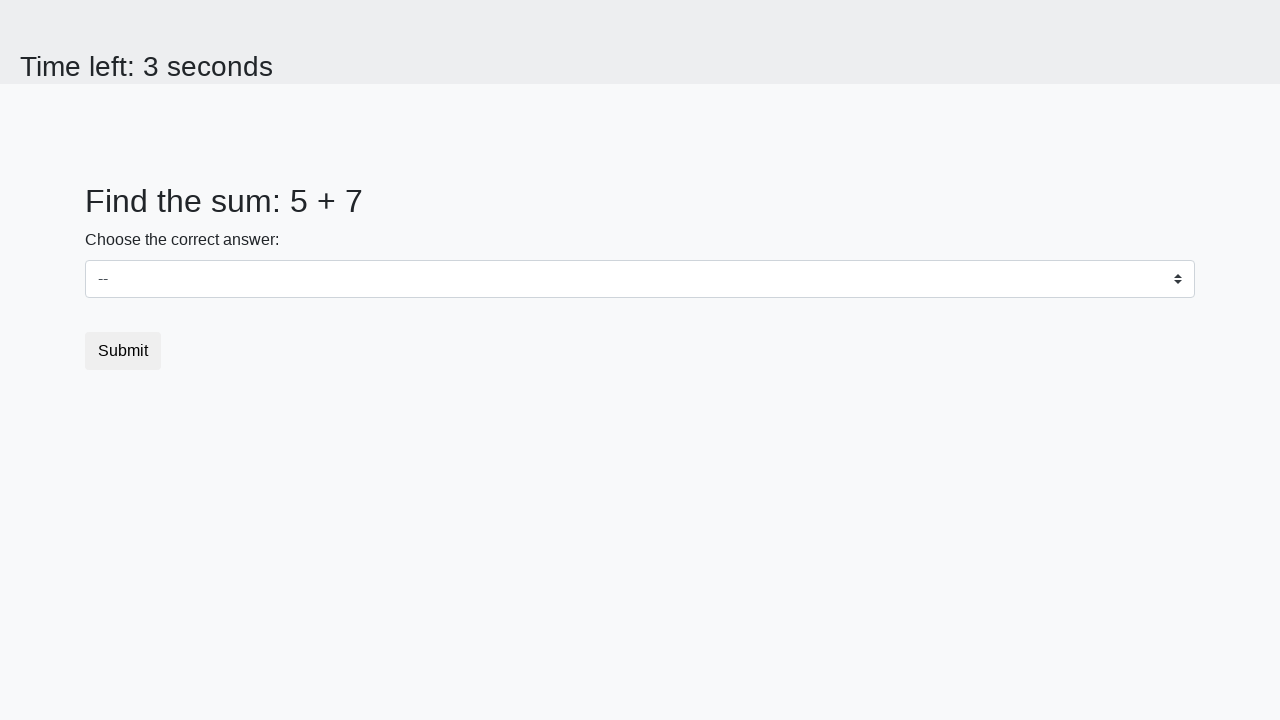

Calculated sum: 5 + 7 = 12
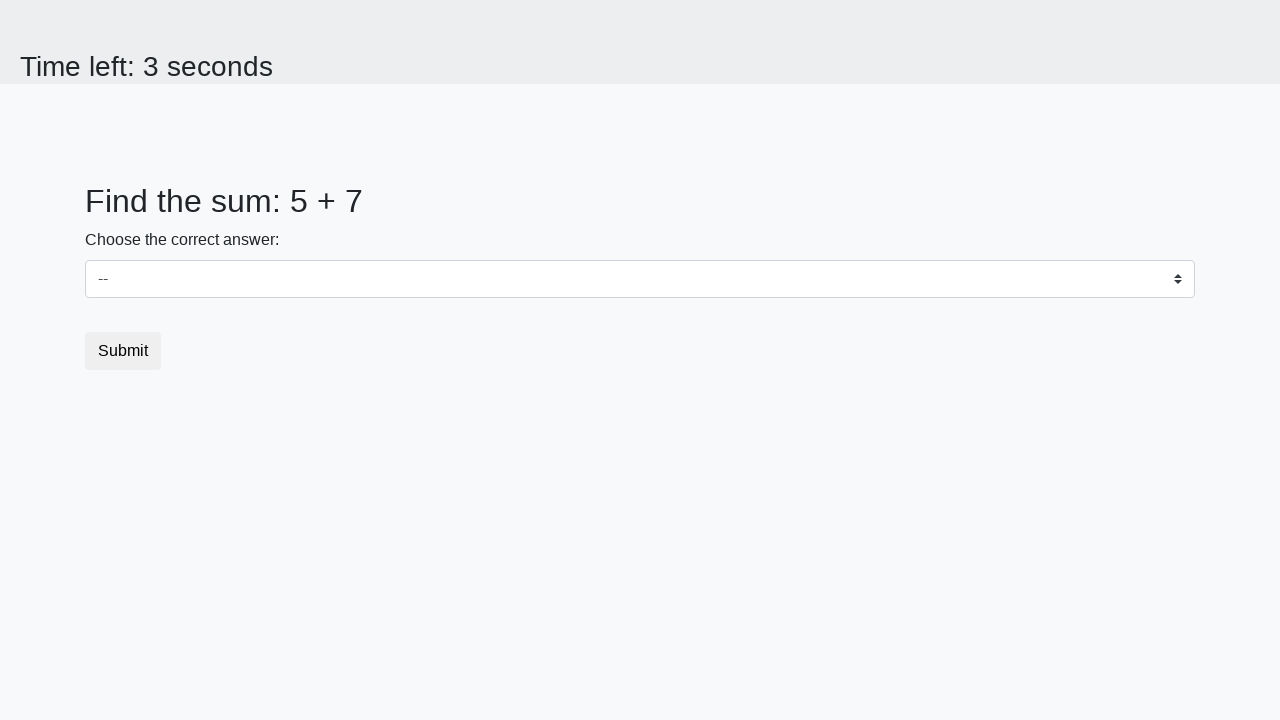

Selected result '12' from dropdown menu on select
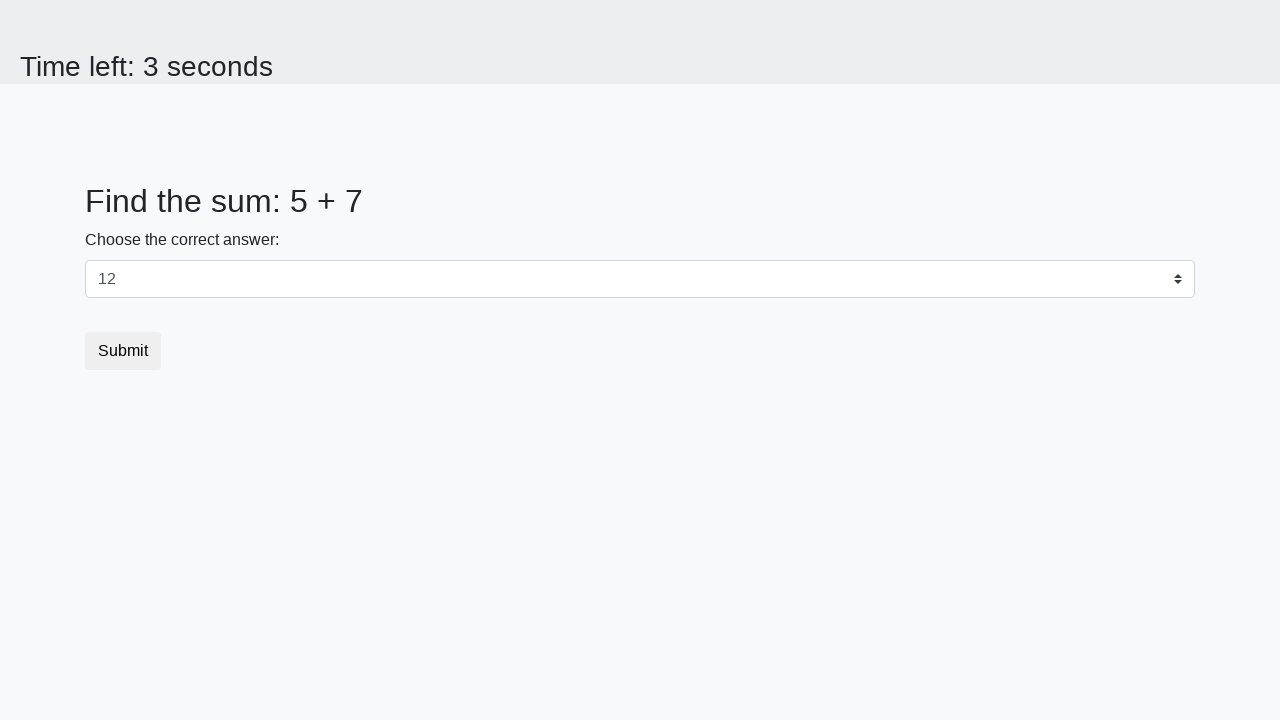

Clicked submit button to complete the task at (123, 351) on button[type='submit']
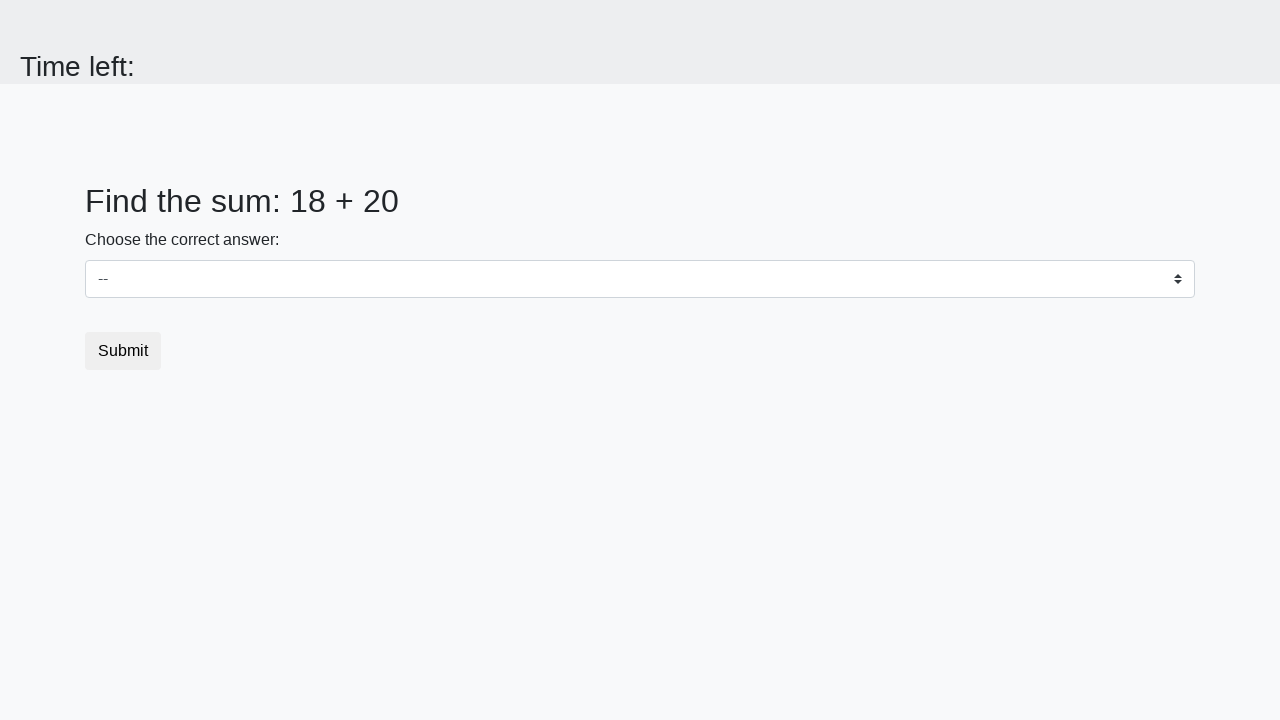

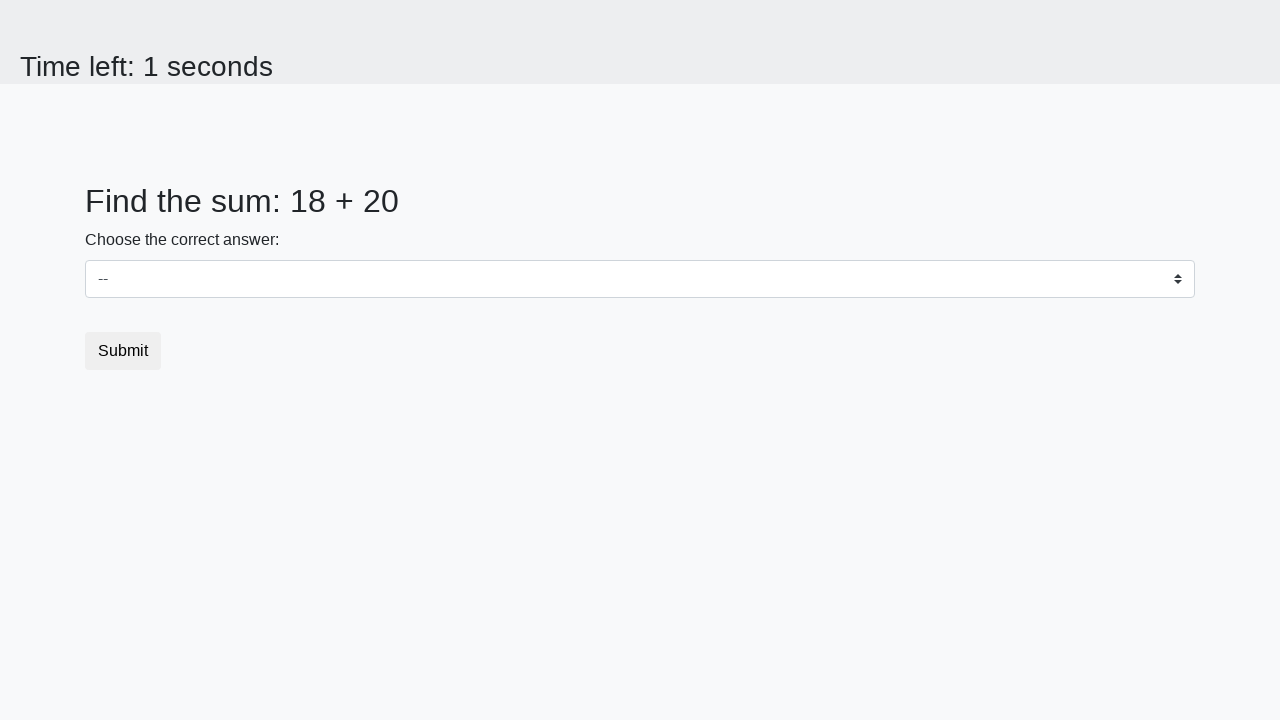